Searches for "phone" and verifies that search results are displayed

Starting URL: http://www.testotomasyonu.com

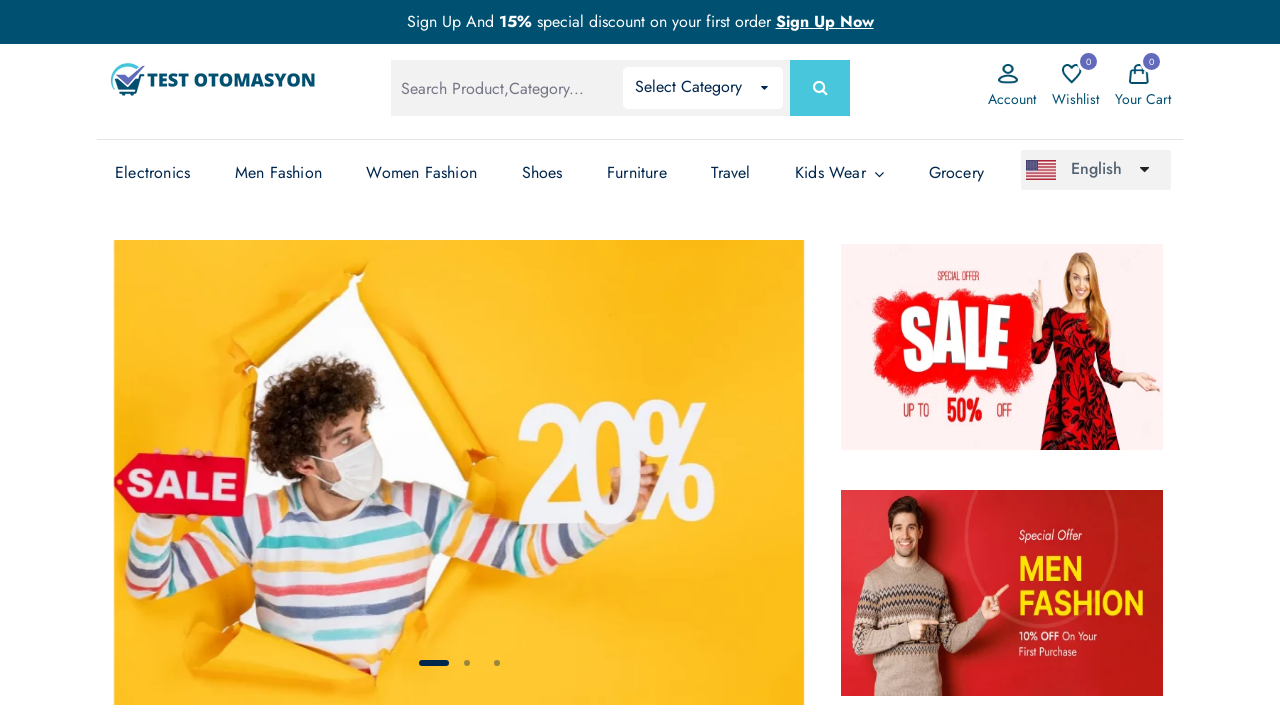

Filled search box with 'phone' on #global-search
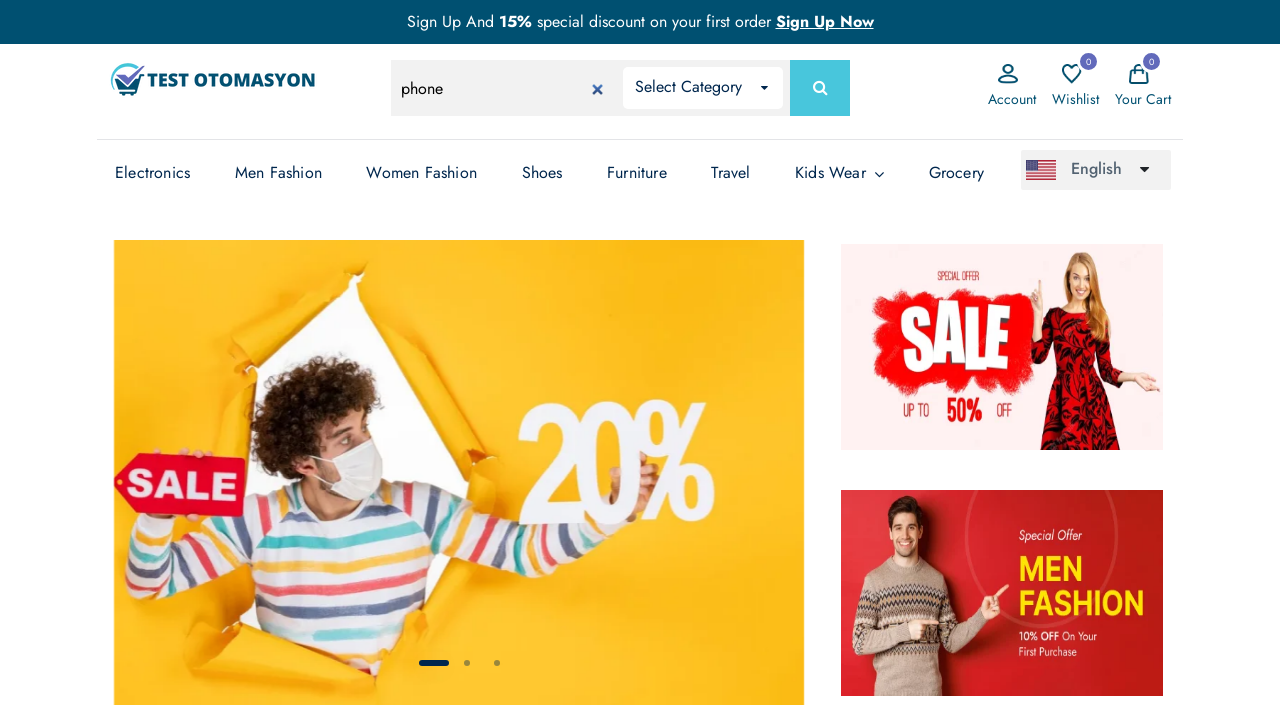

Pressed Enter to submit search for 'phone' on #global-search
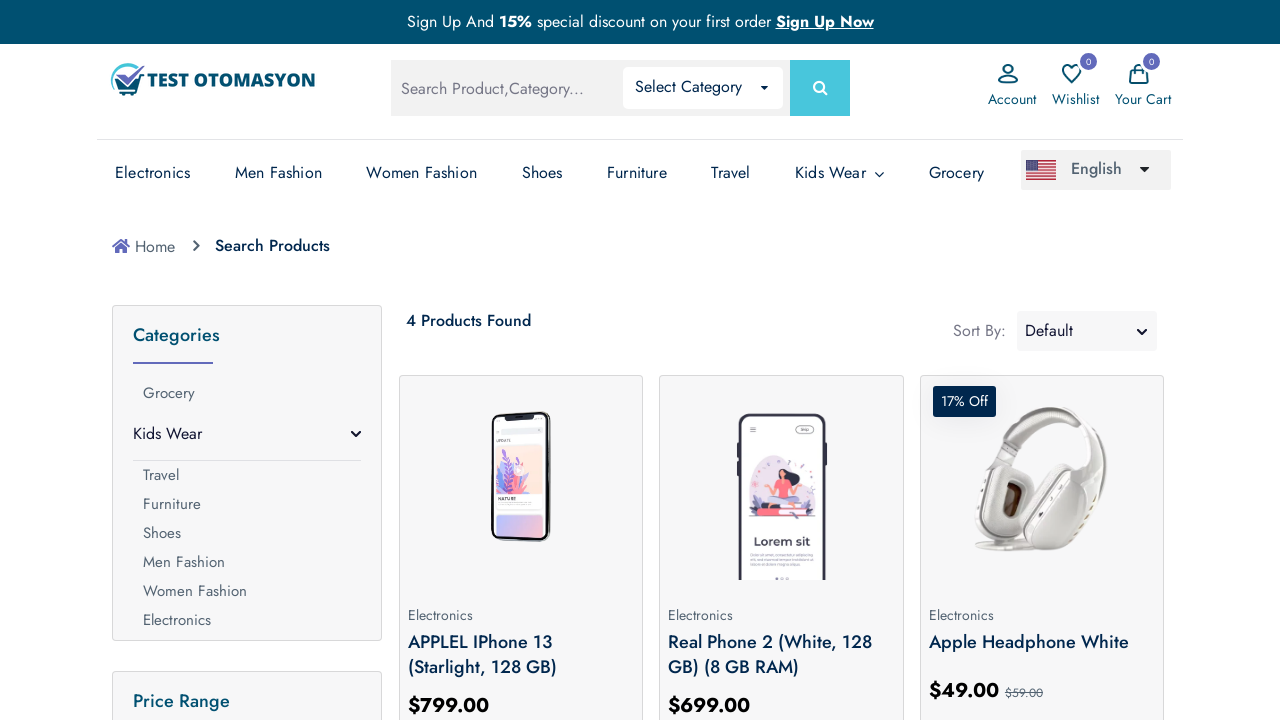

Retrieved all product elements from search results
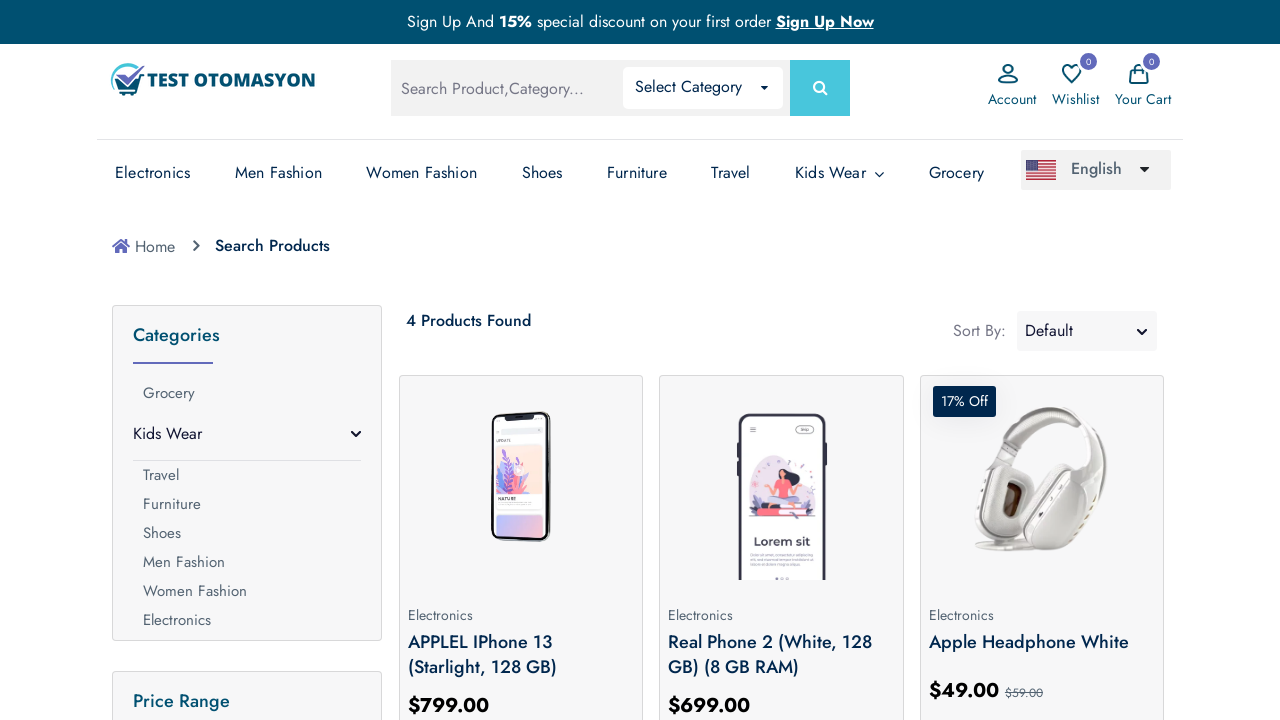

Verified that search results are displayed (assertion passed)
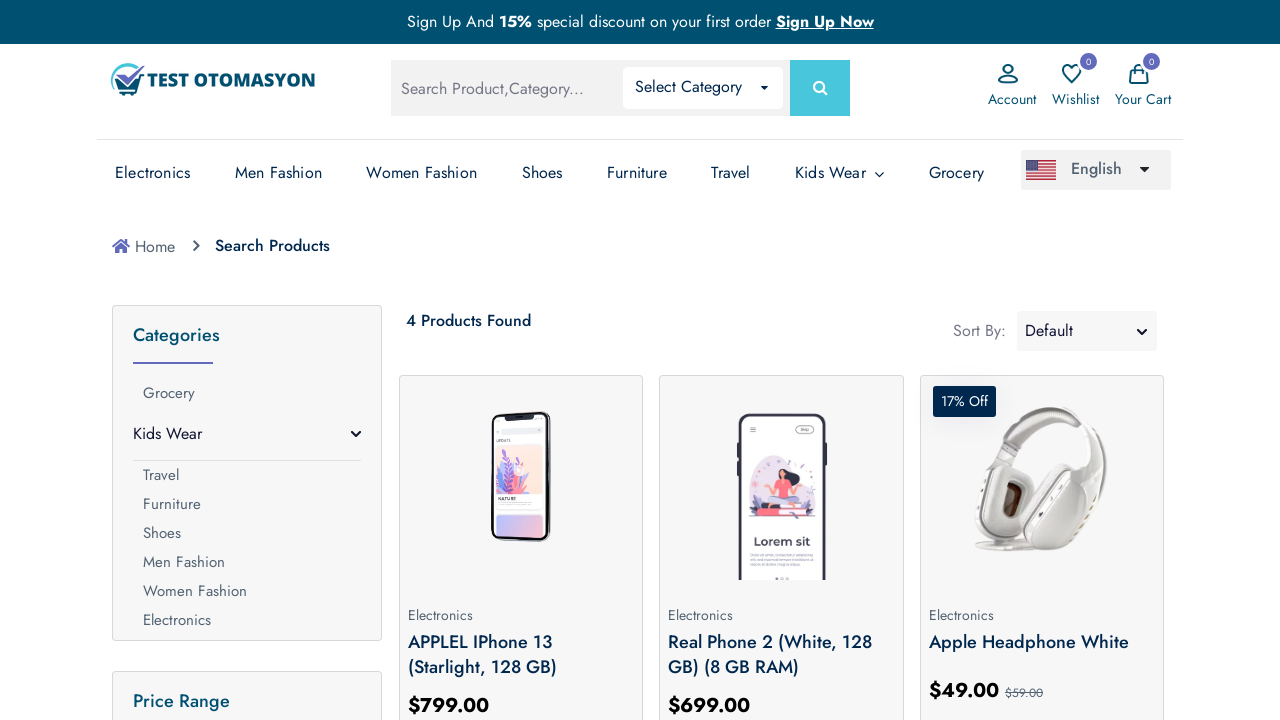

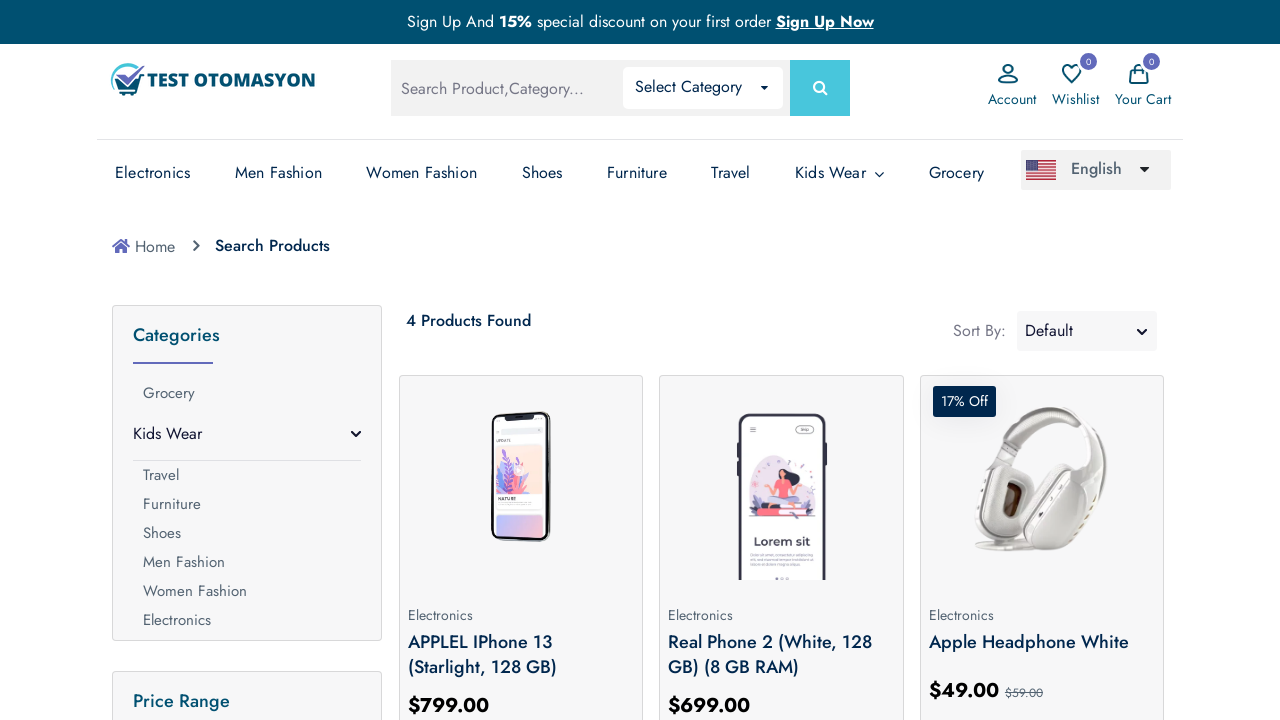